Fills required fields with an invalid phone number (too short) and verifies the phone number field shows a validation warning

Starting URL: https://demoqa.com/automation-practice-form

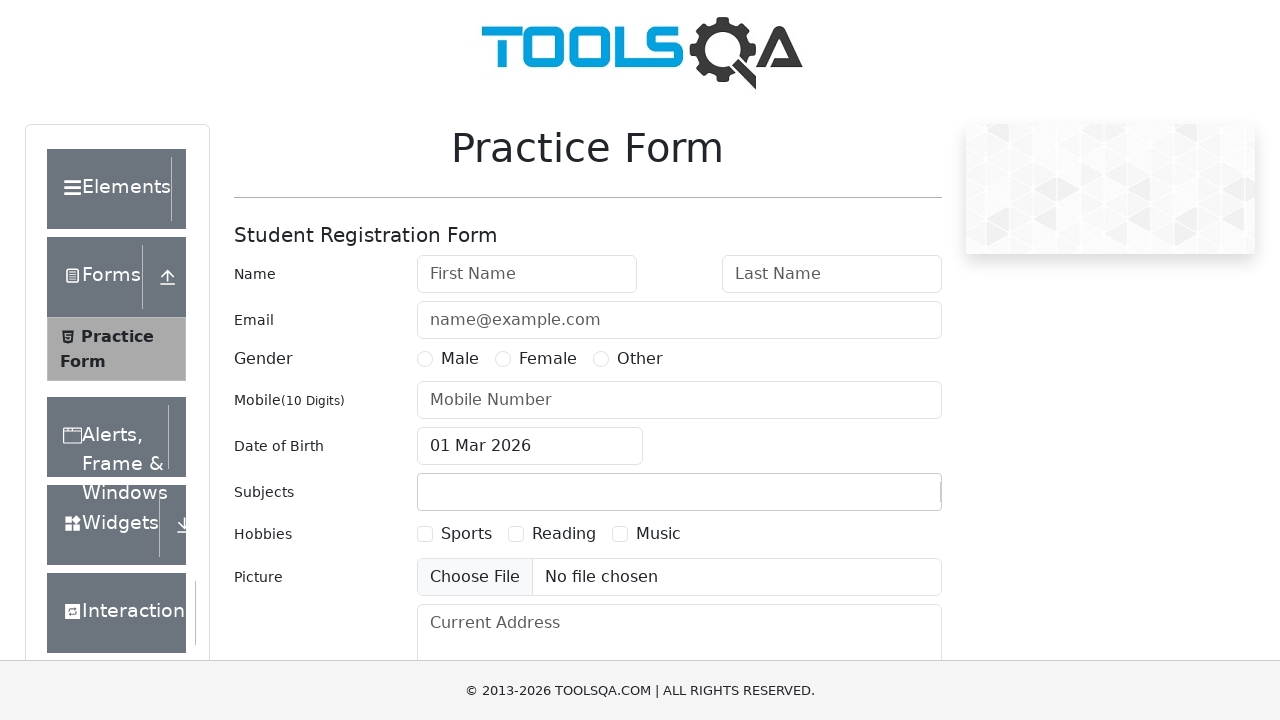

Filled first name field with 'TestFirstName' on #firstName
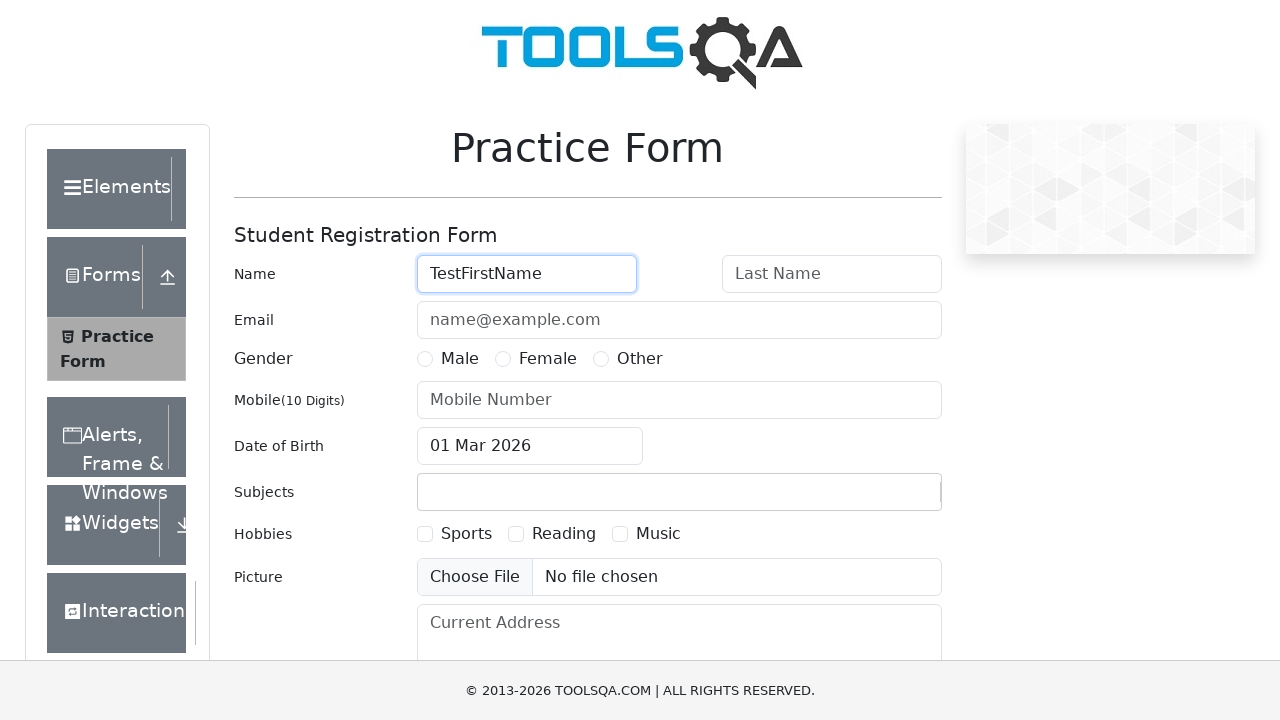

Filled last name field with 'TestLastName' on #lastName
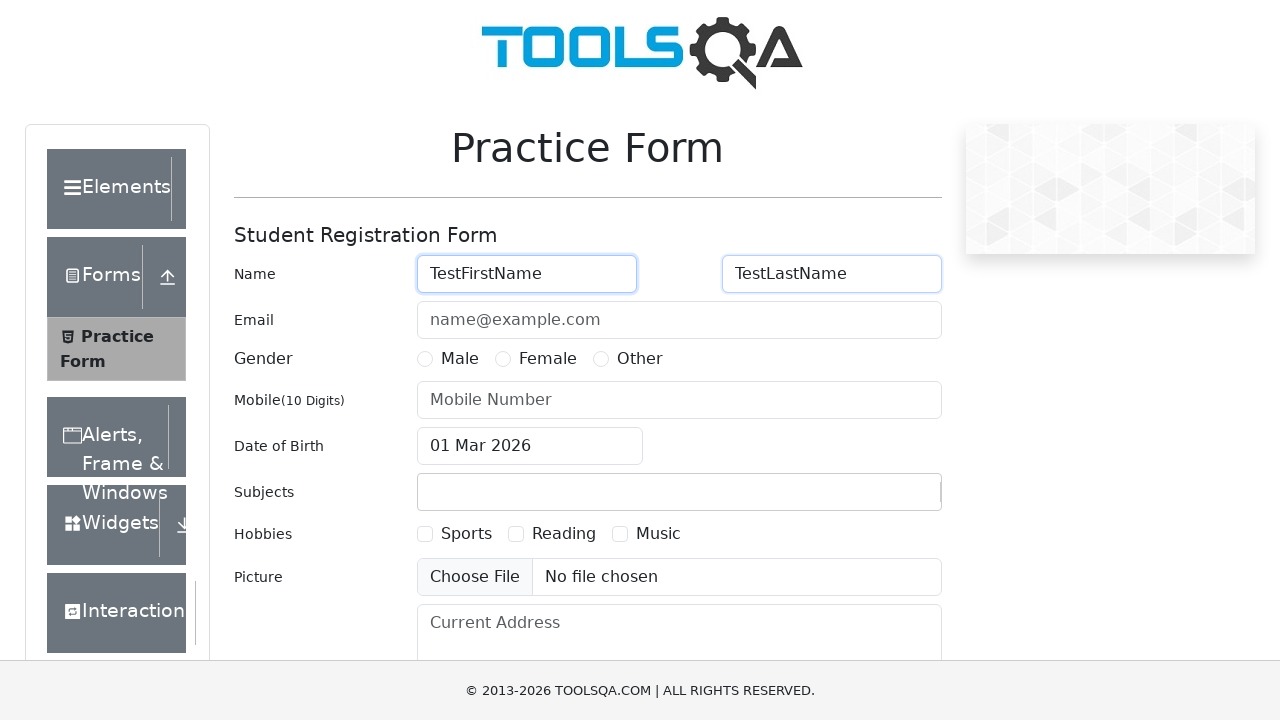

Selected Male gender option at (460, 359) on label[for='gender-radio-1']
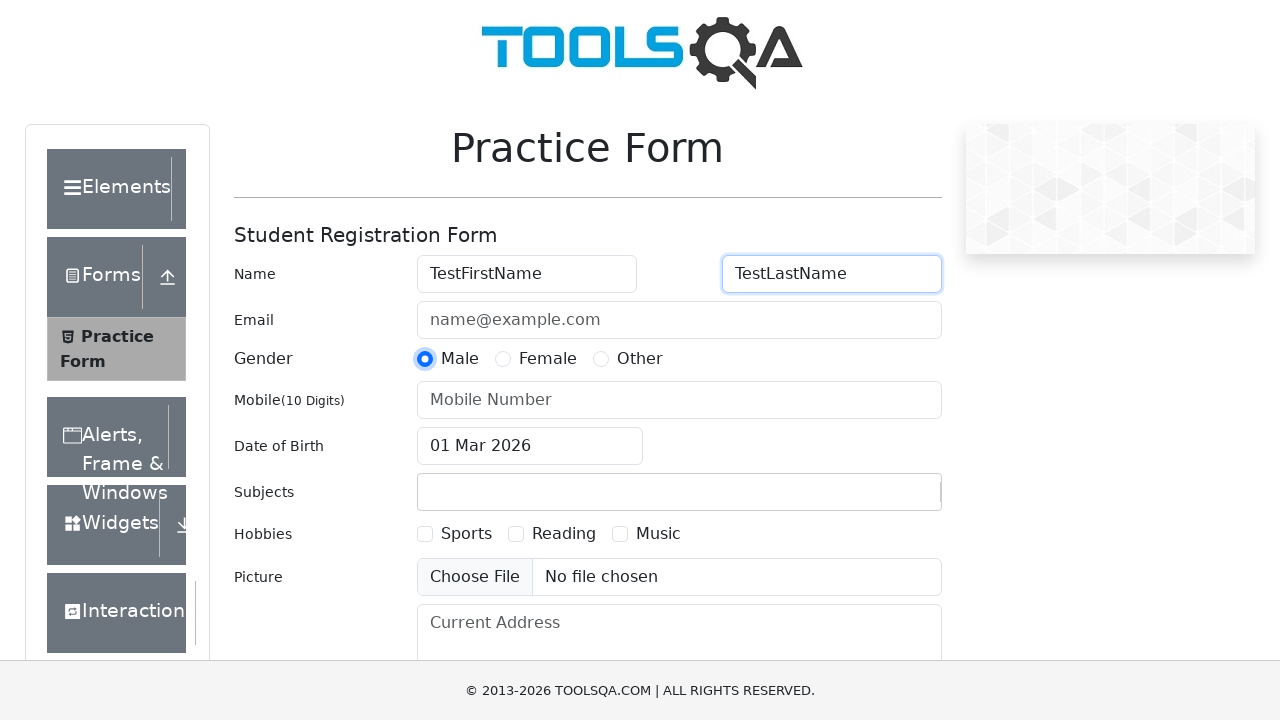

Filled user number field with invalid short phone number '012345678' on #userNumber
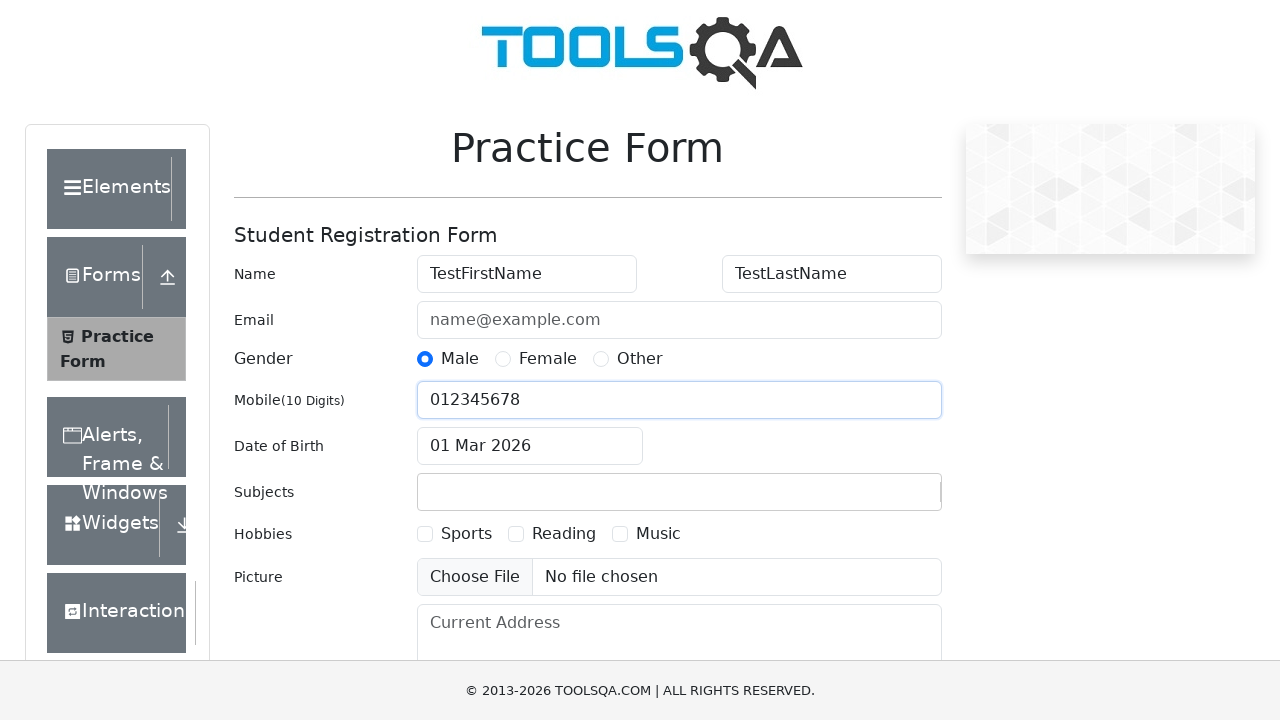

Clicked submit button to submit the form at (885, 499) on #submit
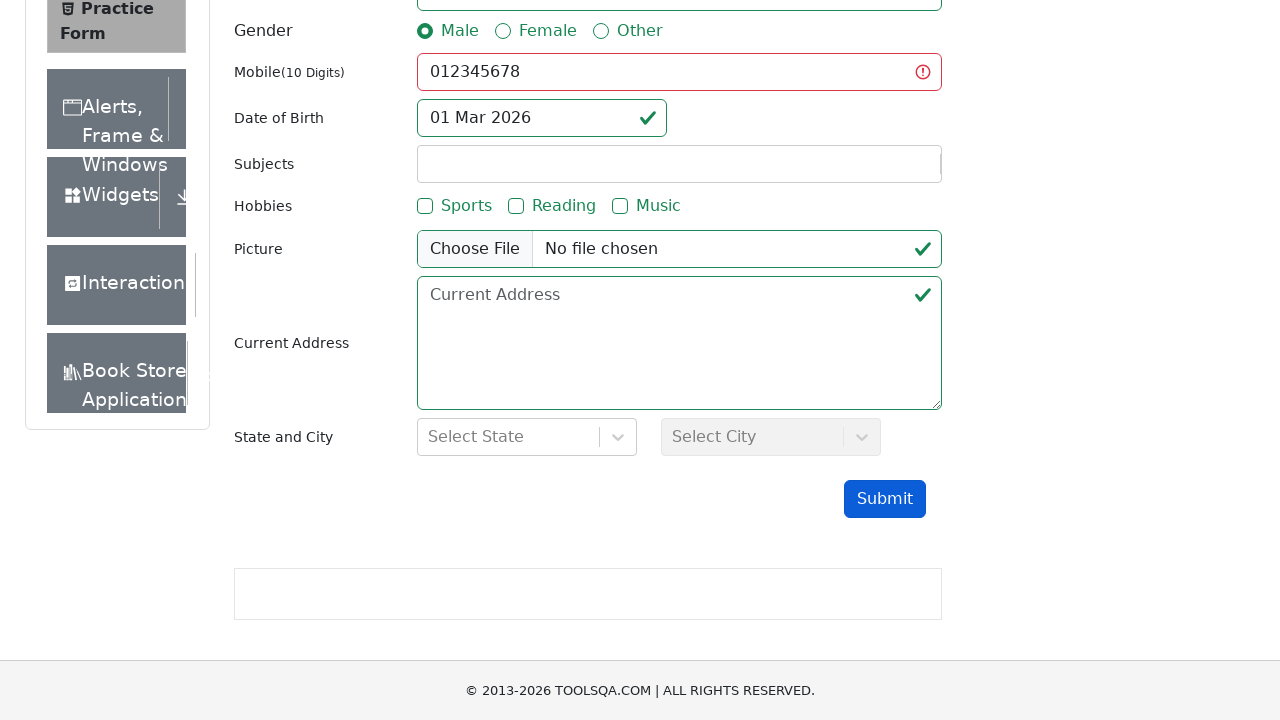

Verified that user number field shows validation warning for invalid phone number
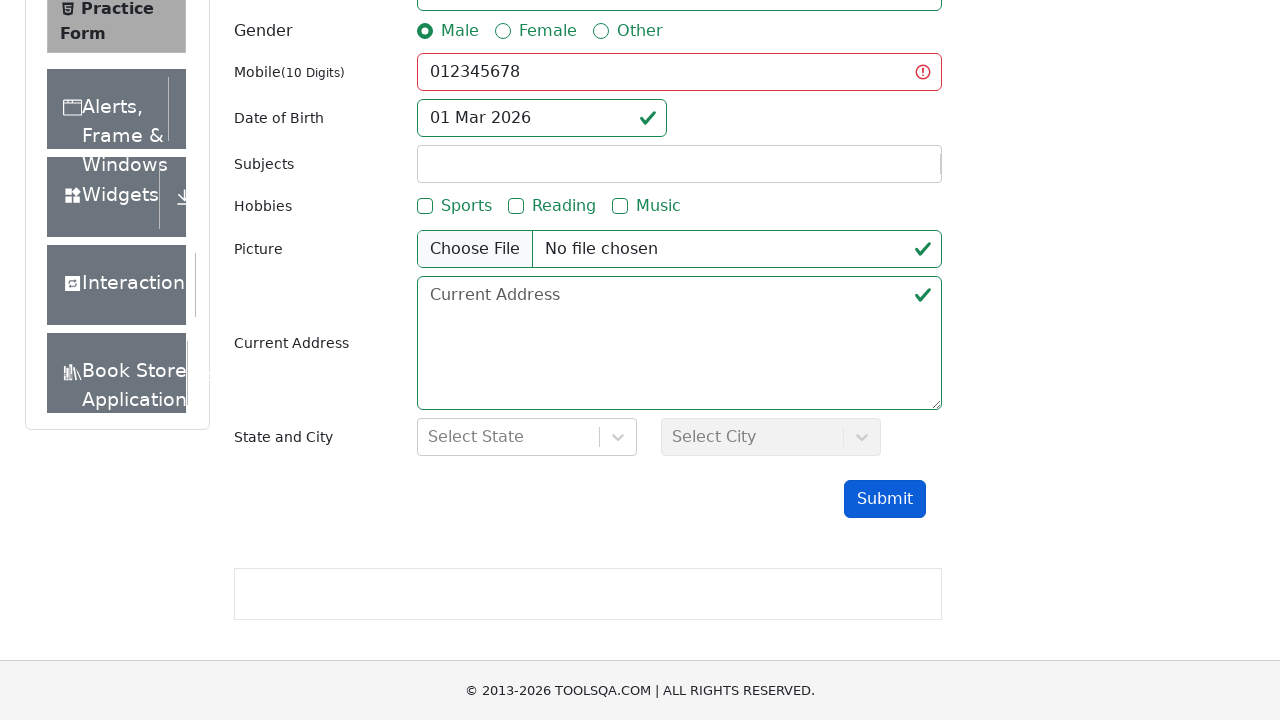

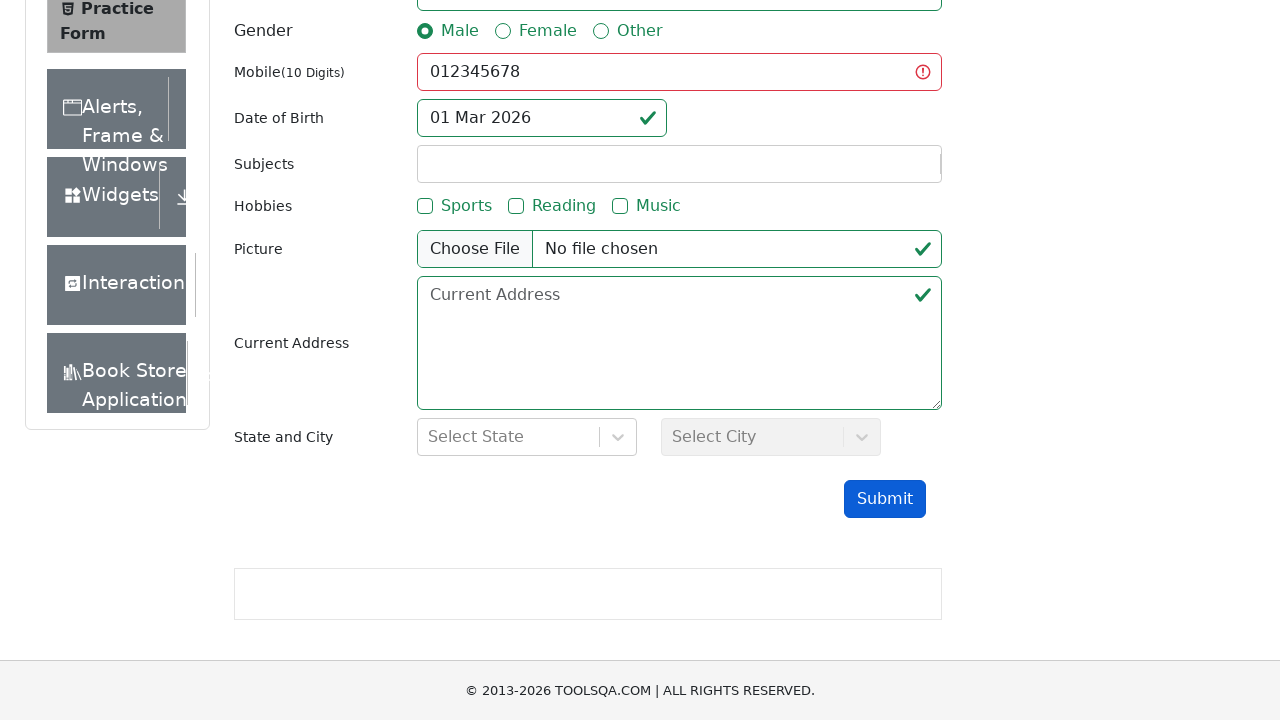